Tests drag and drop functionality by dragging element A to element B using two different approaches - a direct drag and drop, and a manual click-hold-move-release sequence.

Starting URL: https://the-internet.herokuapp.com/drag_and_drop

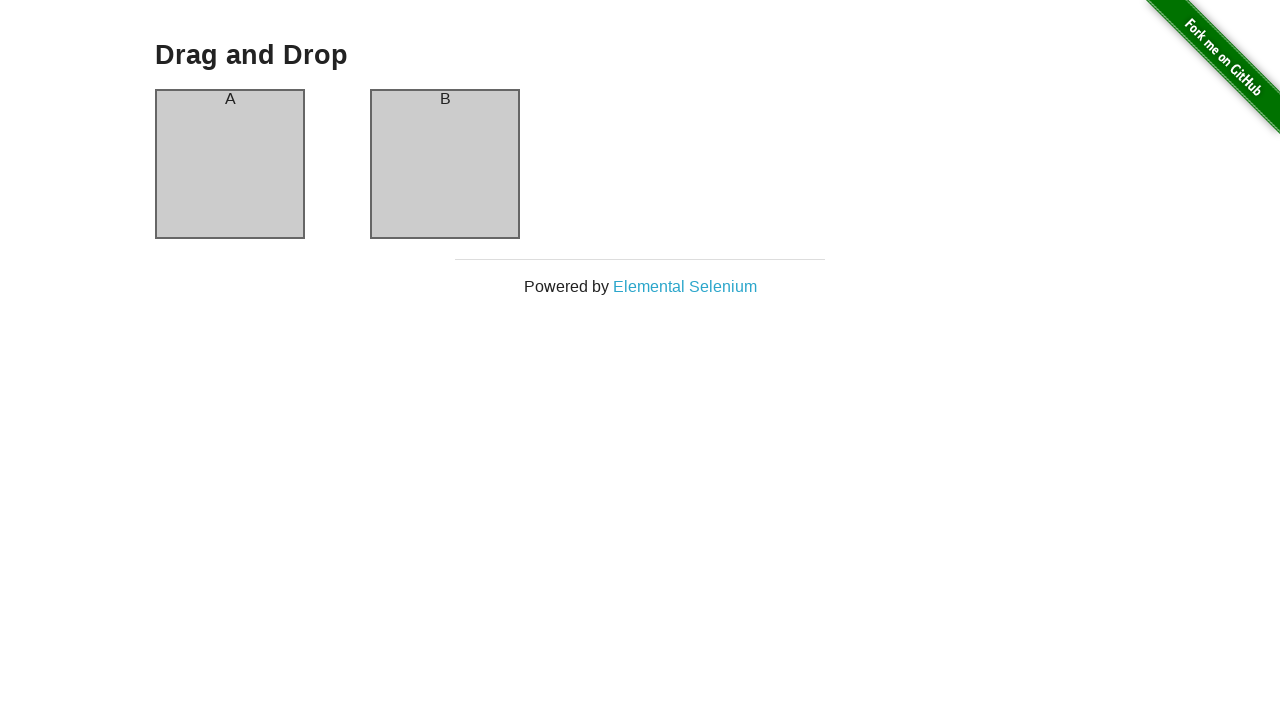

Dragged element A to element B using drag_to method at (445, 164)
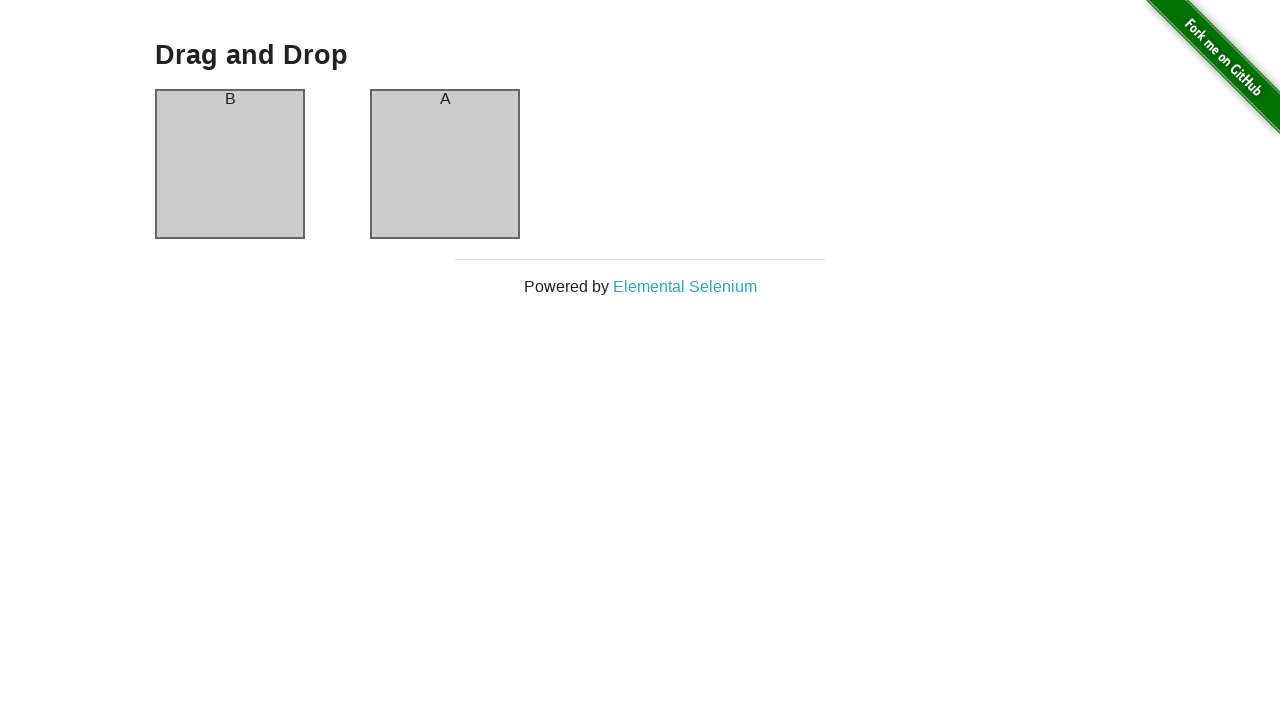

Waited 500ms for drag and drop operation to complete
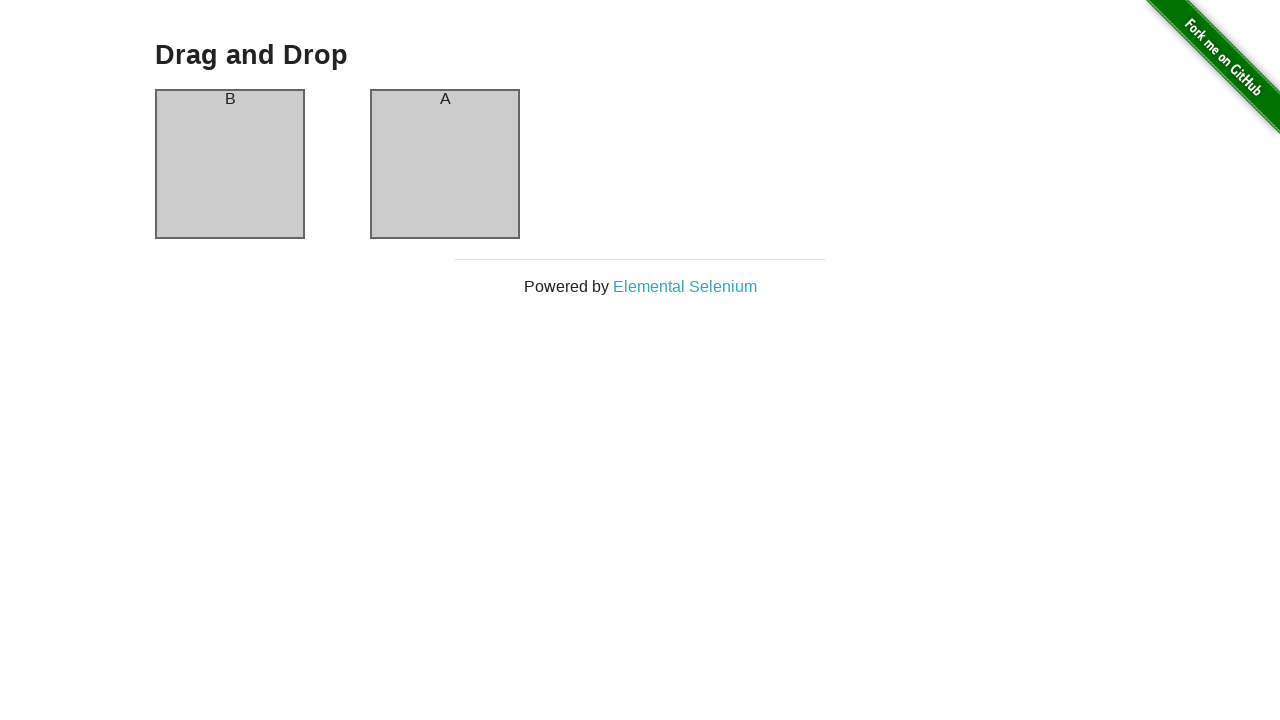

Dragged element A to element B again using drag_to method for reverse operation at (445, 164)
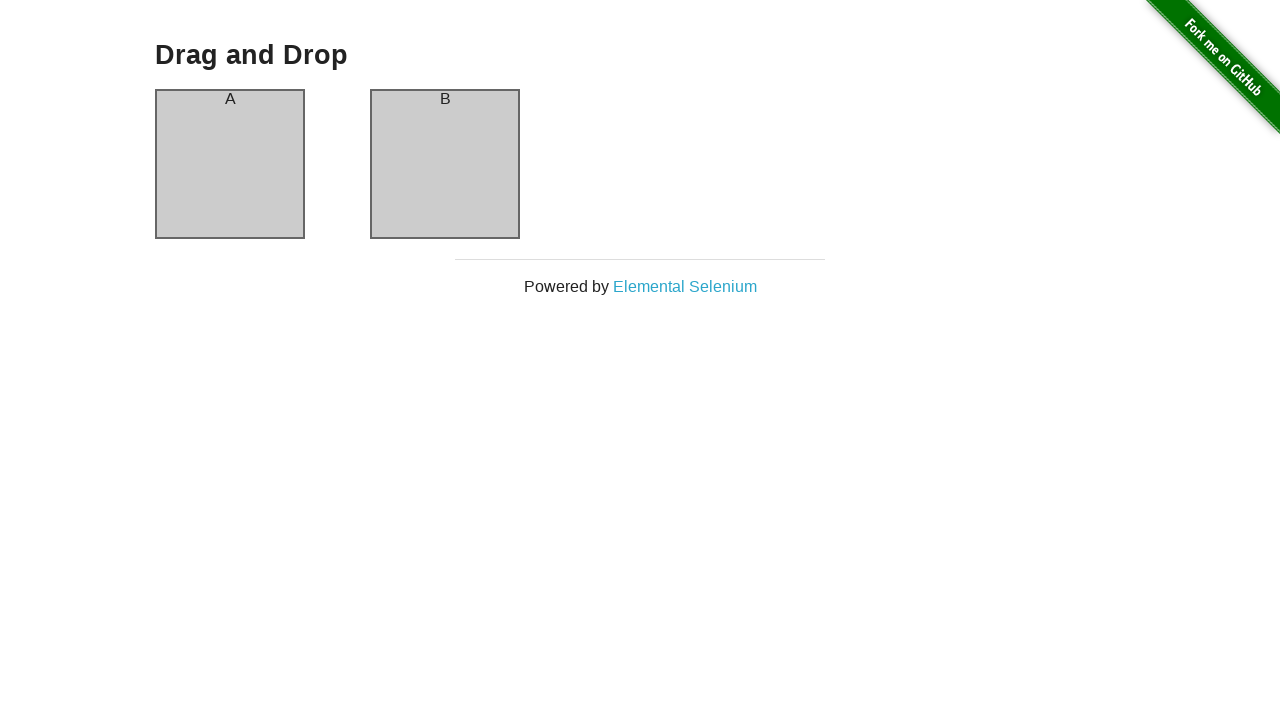

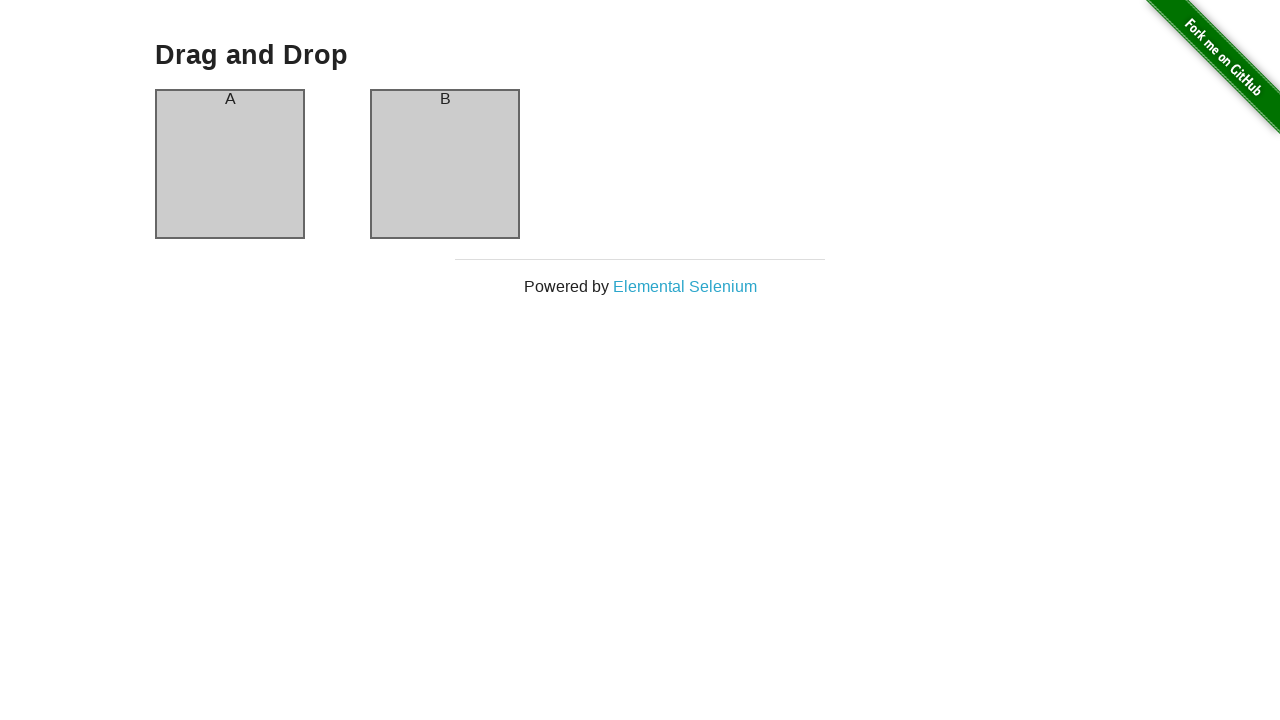